Tests adding todo items by filling the input field and pressing Enter, then verifying items appear in the list

Starting URL: https://demo.playwright.dev/todomvc

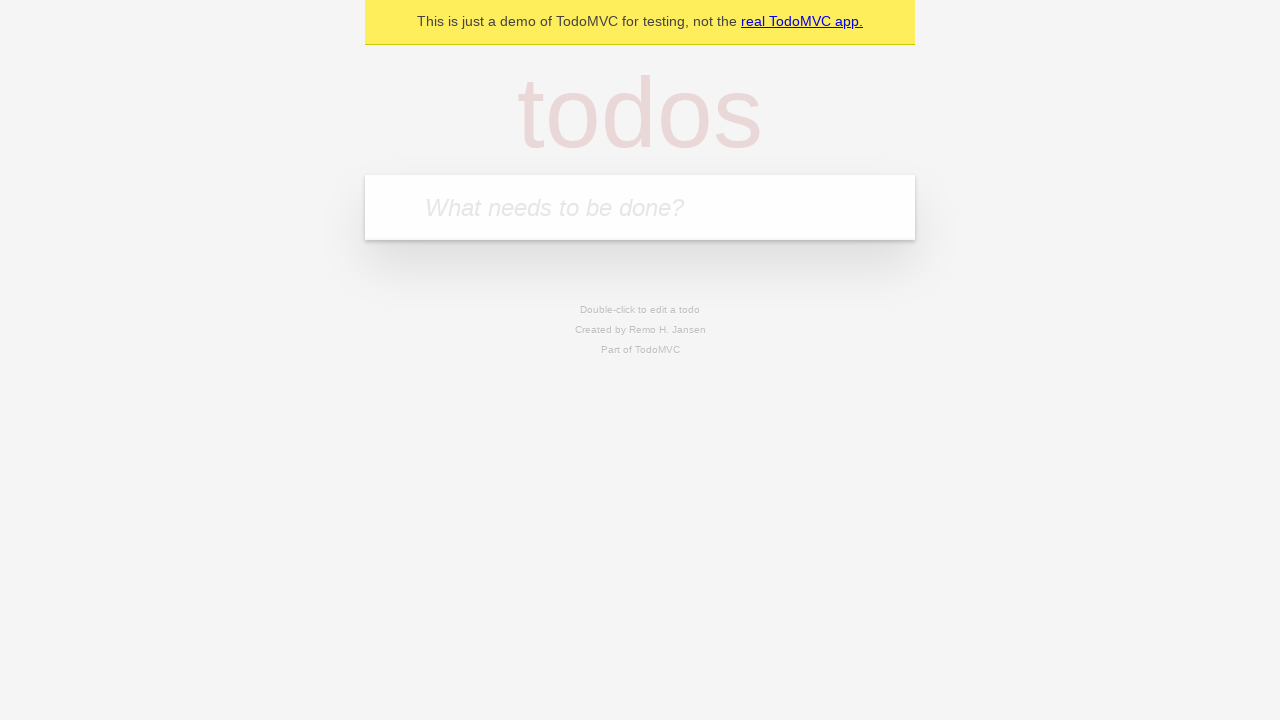

Filled todo input field with 'buy some cheese' on internal:attr=[placeholder="What needs to be done?"i]
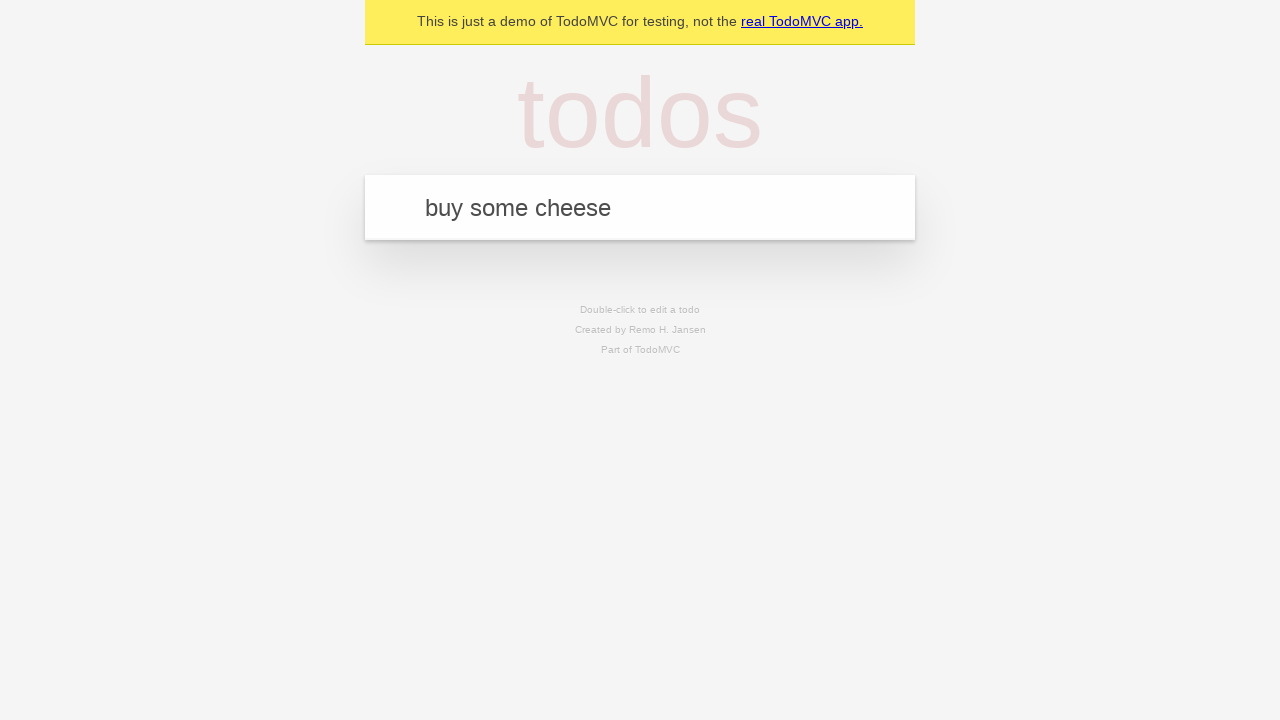

Pressed Enter to add first todo item on internal:attr=[placeholder="What needs to be done?"i]
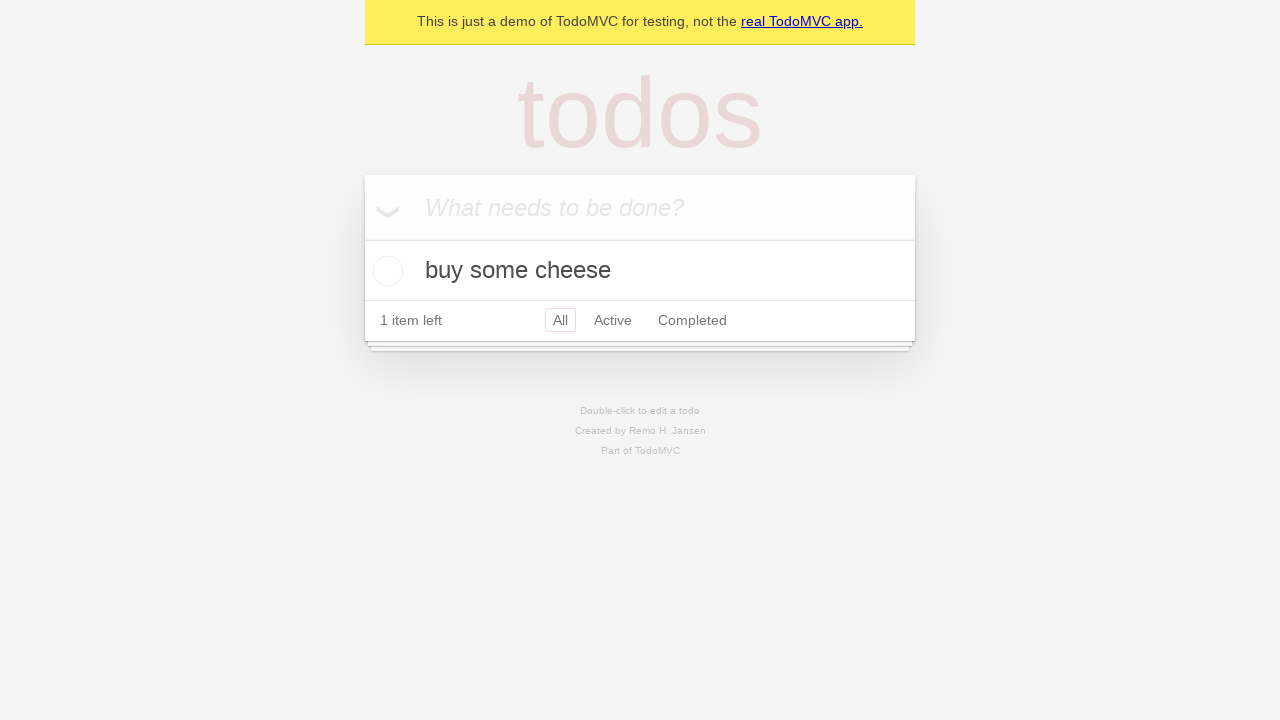

Filled todo input field with 'feed the cat' on internal:attr=[placeholder="What needs to be done?"i]
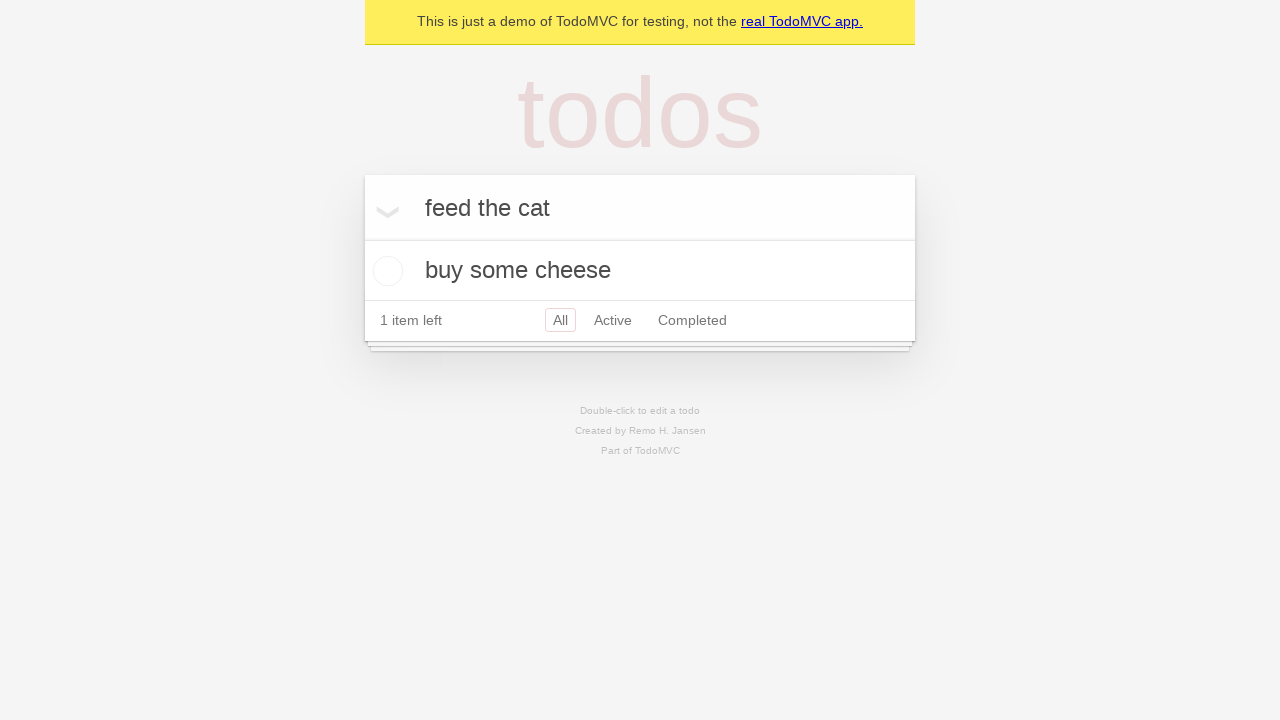

Pressed Enter to add second todo item on internal:attr=[placeholder="What needs to be done?"i]
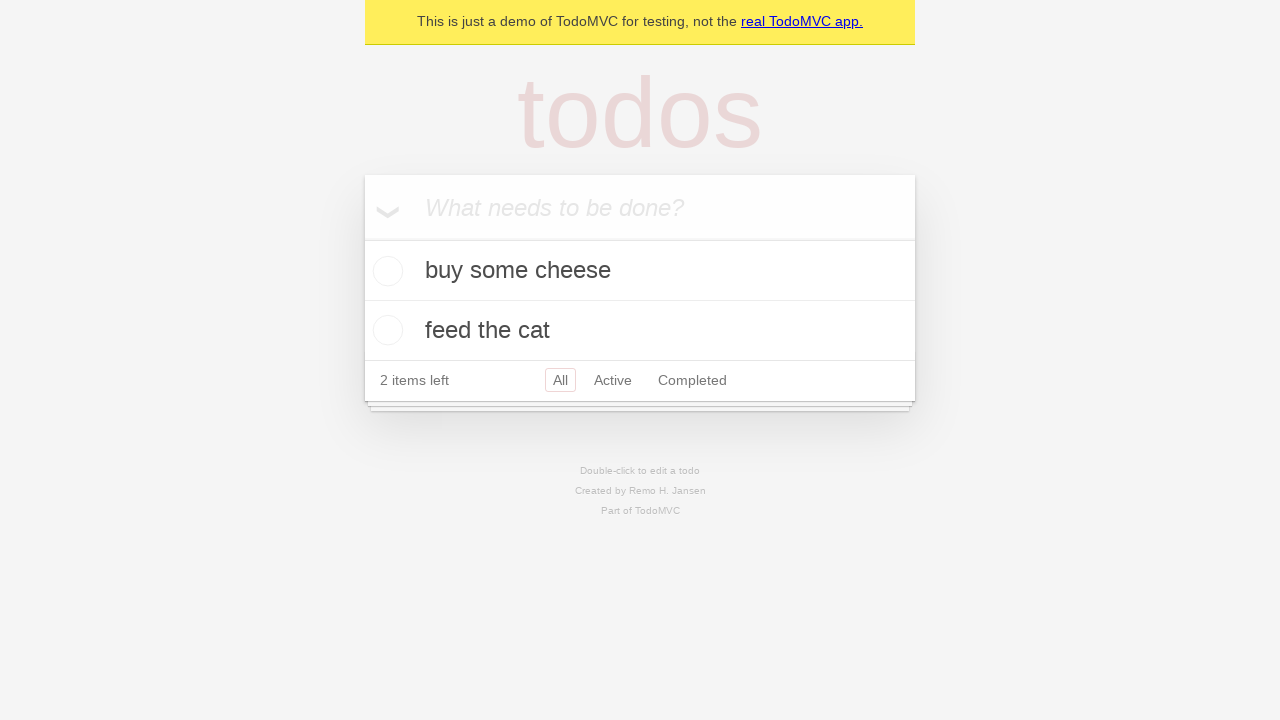

Waited for todo items to appear in the list
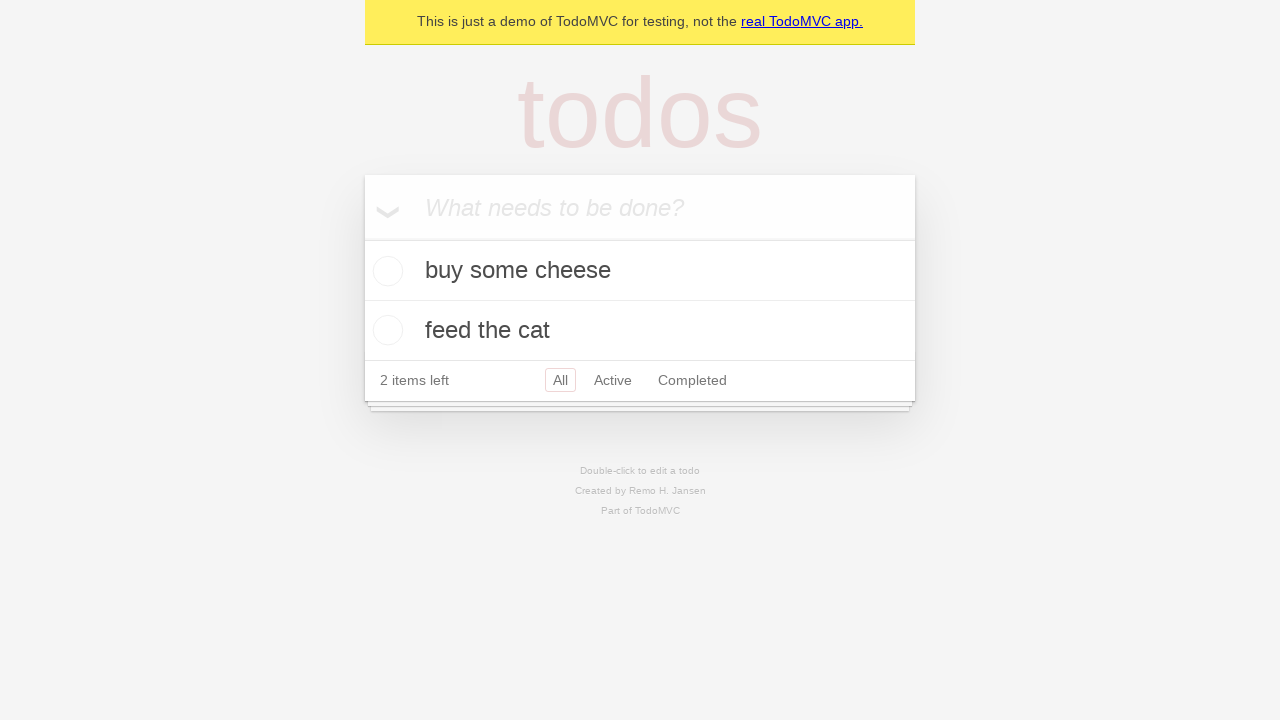

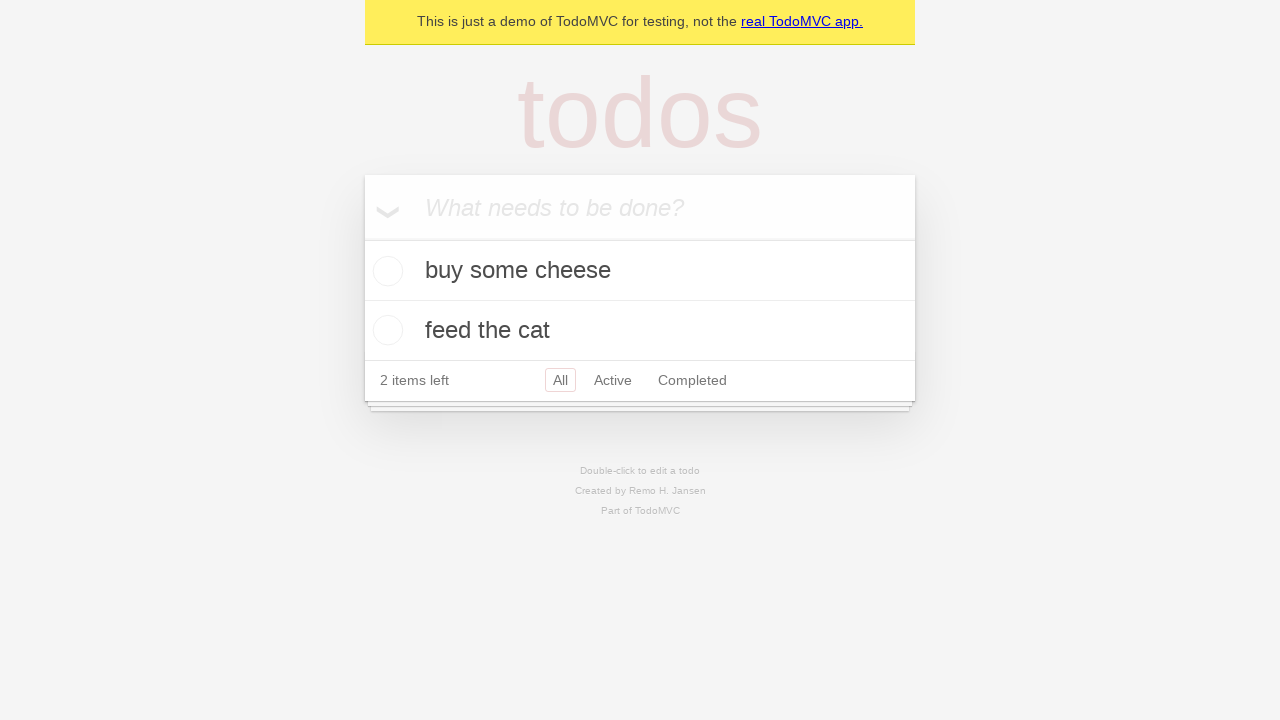